Navigates to the RedBus travel booking website homepage and waits for the page to load

Starting URL: https://www.redbus.in/

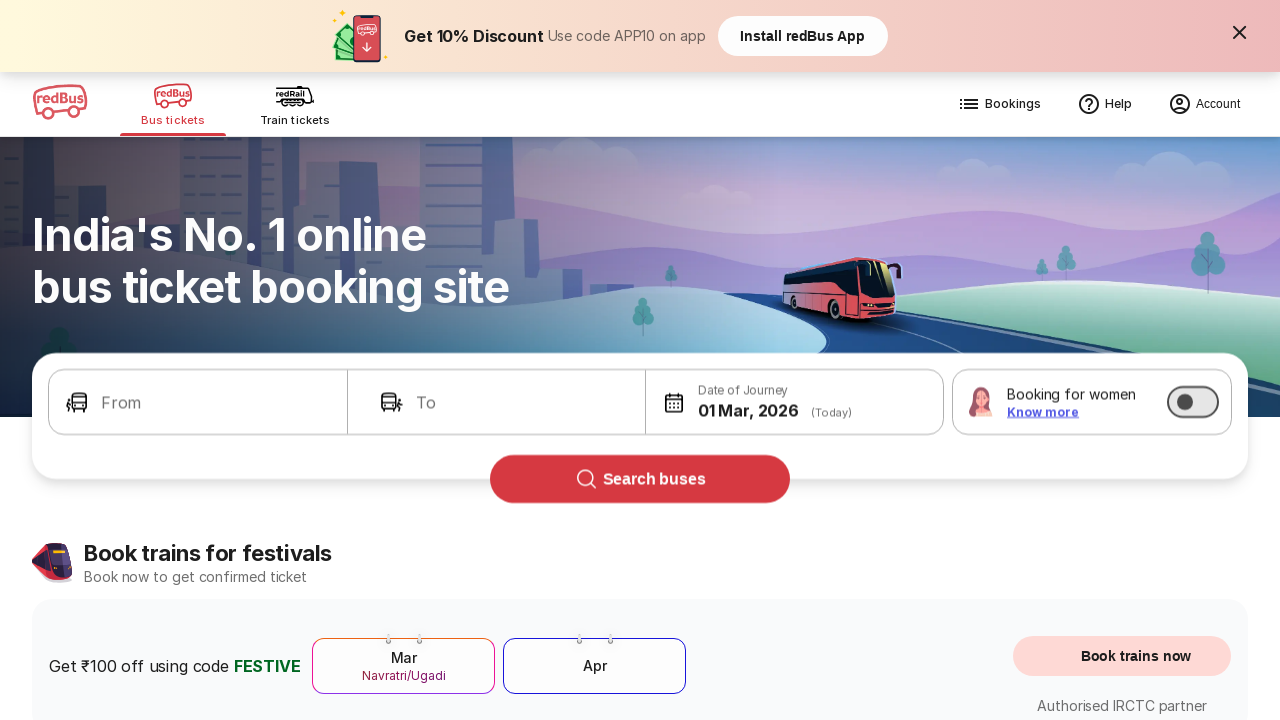

Waited for page to reach domcontentloaded state on RedBus homepage
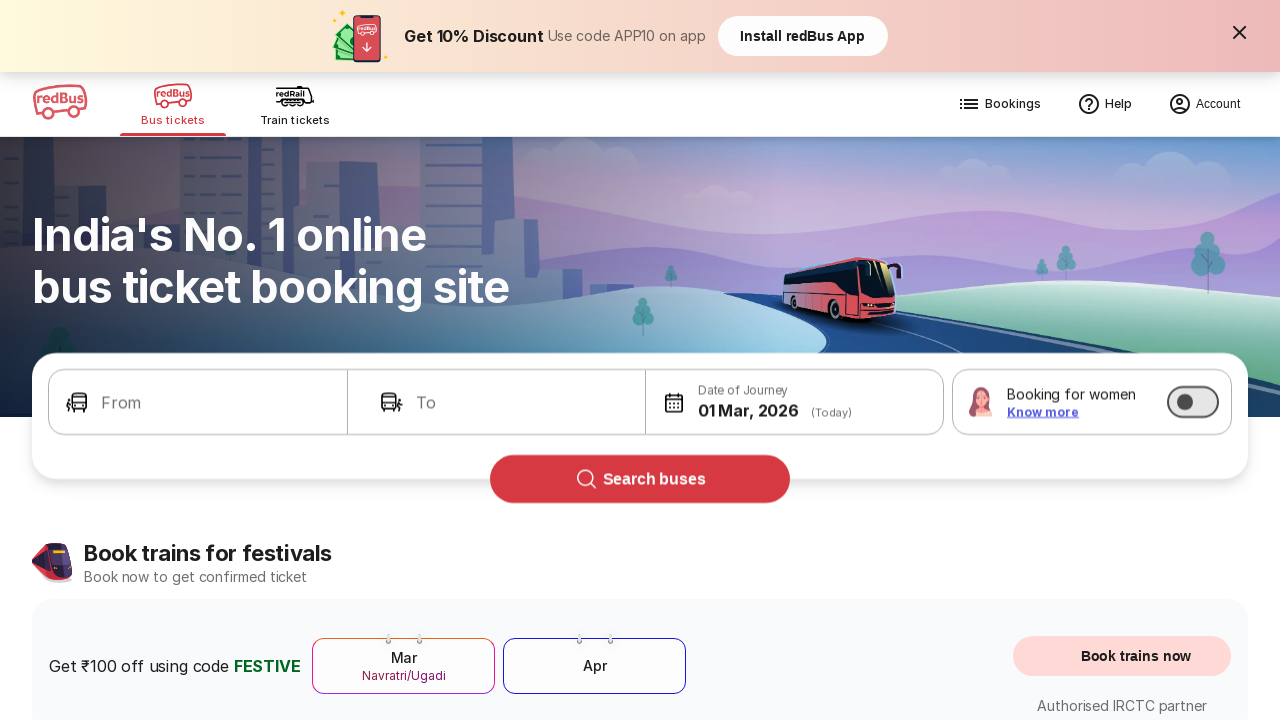

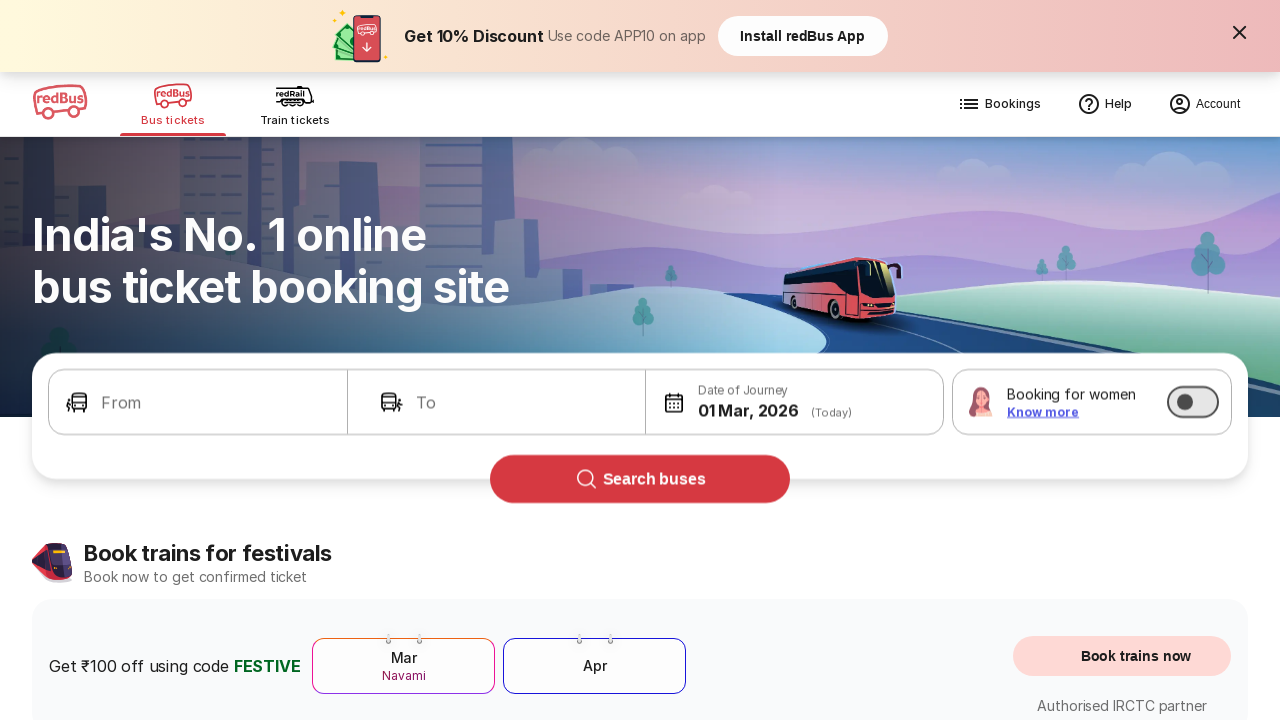